Tests drag and drop functionality on jQueryUI's droppable demo page by dragging an element onto a drop target and verifying the drop was successful by checking the text and background color change.

Starting URL: https://jqueryui.com/resources/demos/droppable/default.html

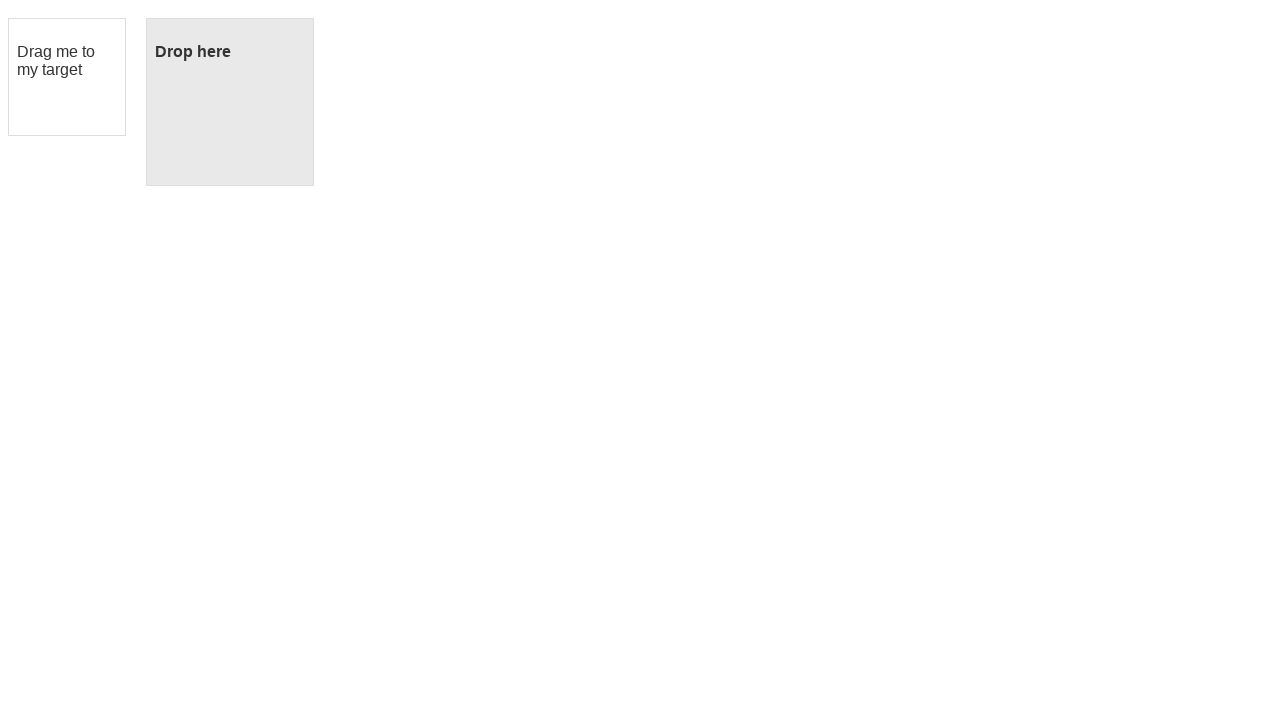

Waited for draggable element to be visible
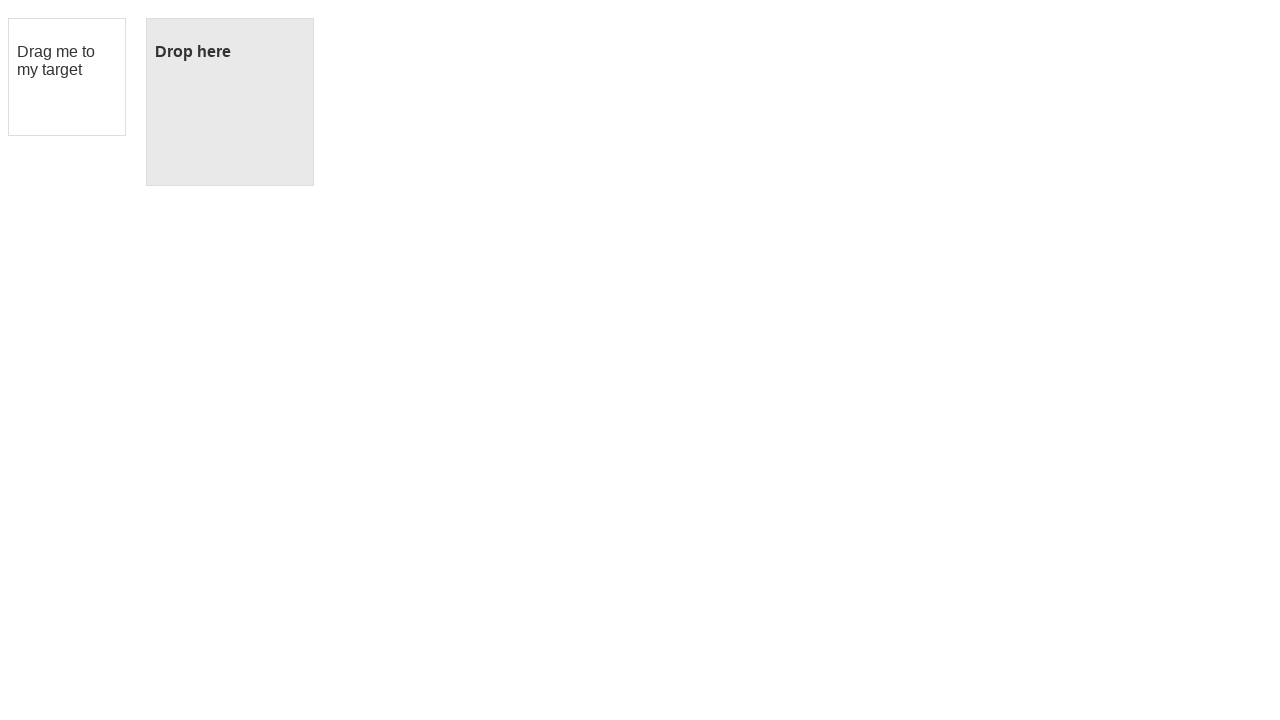

Waited for droppable element to be visible
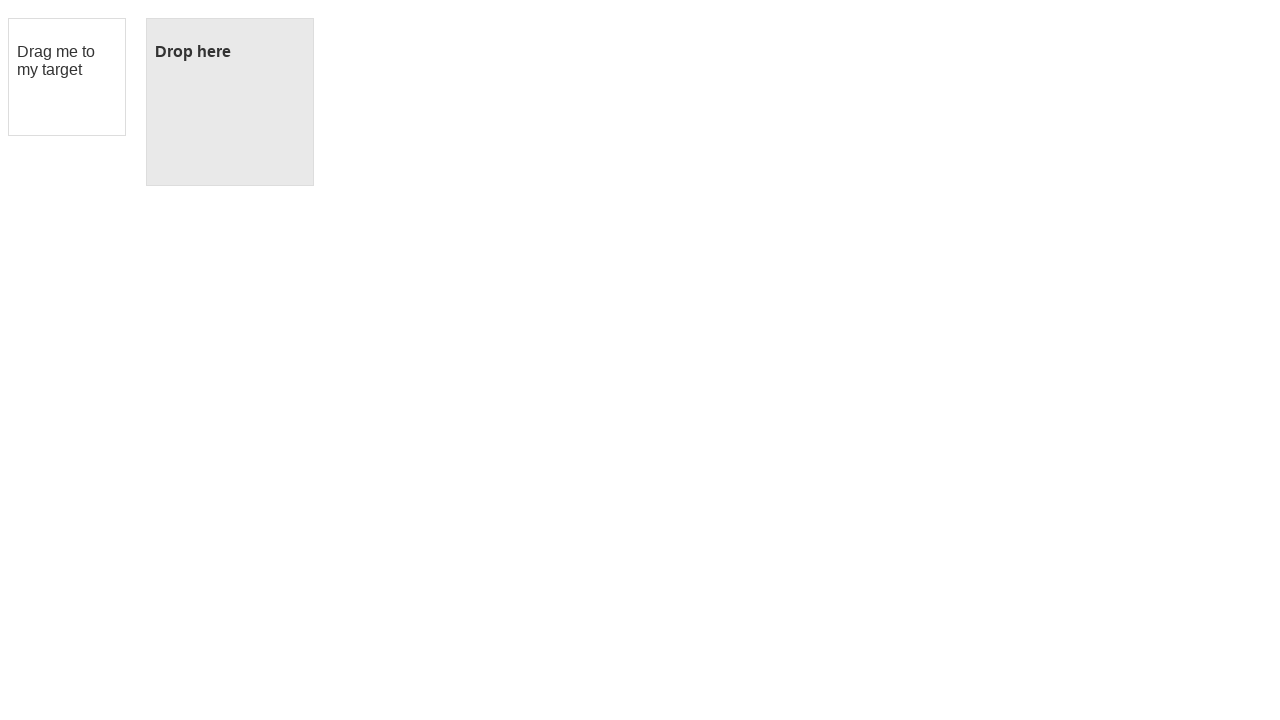

Dragged the draggable element onto the droppable target at (230, 102)
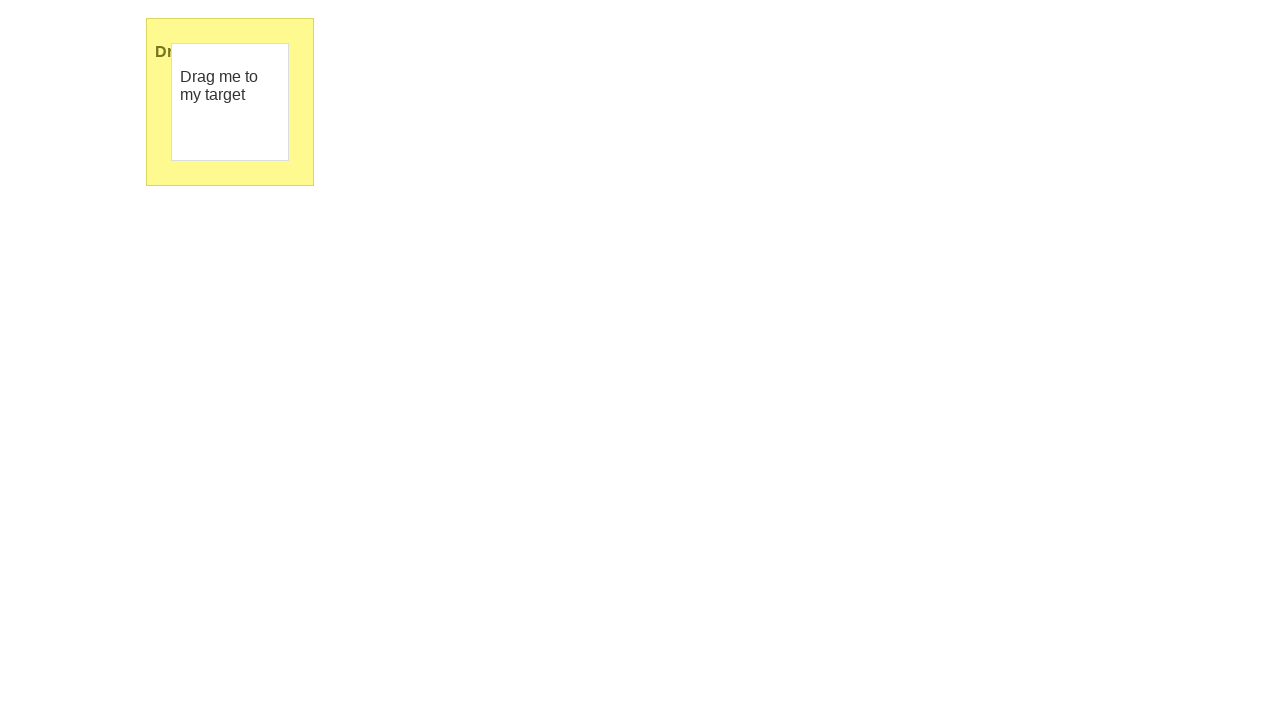

Verified that the droppable element now displays 'Dropped!' text
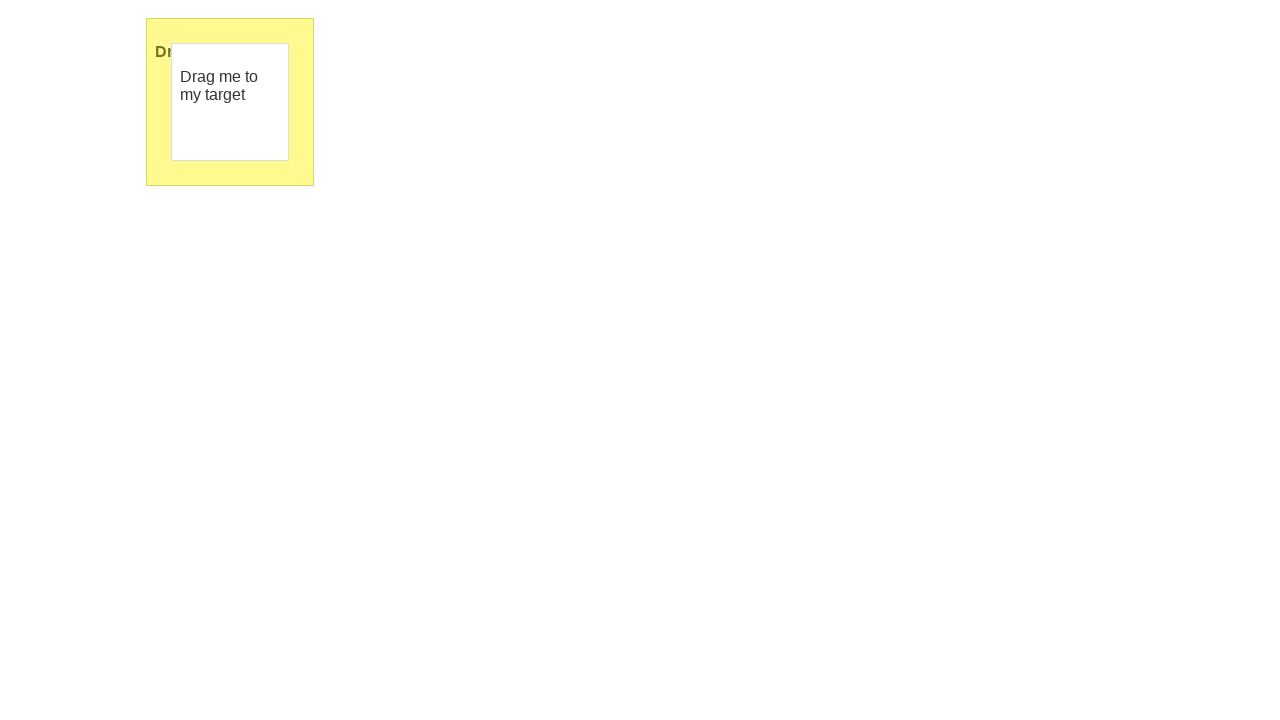

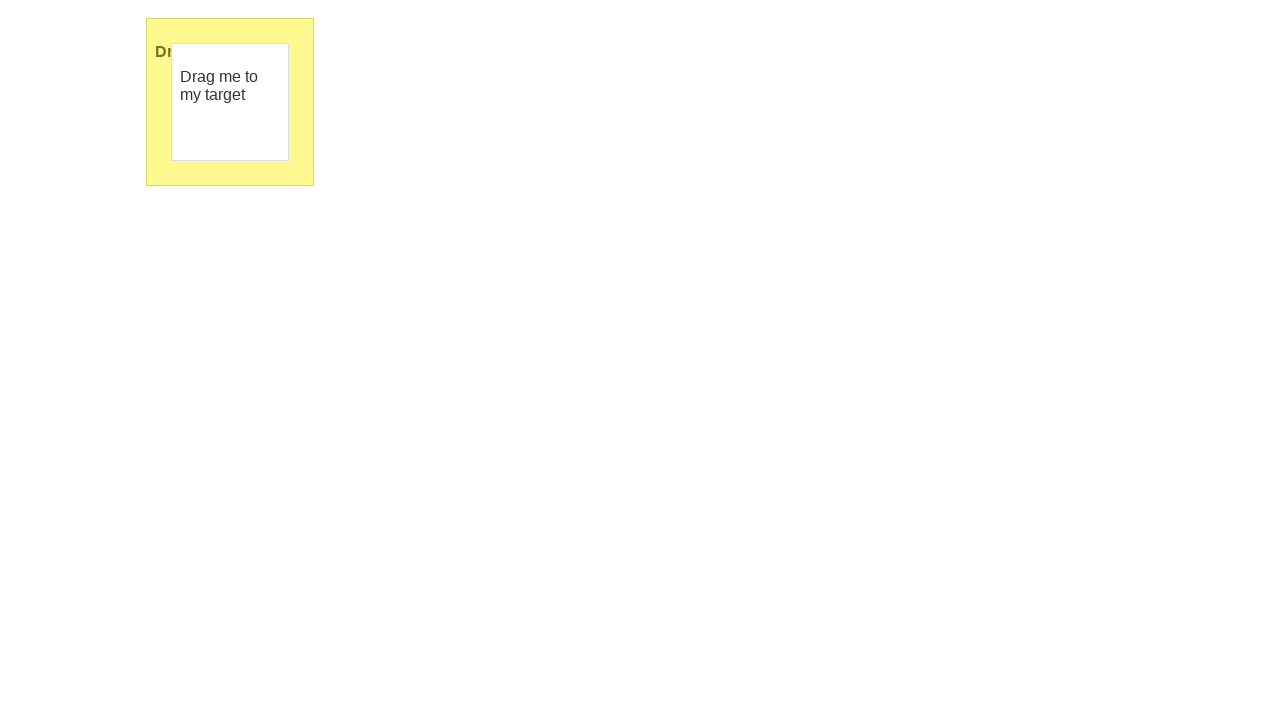